Tests drag and drop functionality by dragging a ball element to different drop zones and verifying the color changes

Starting URL: https://v1.training-support.net/selenium/drag-drop

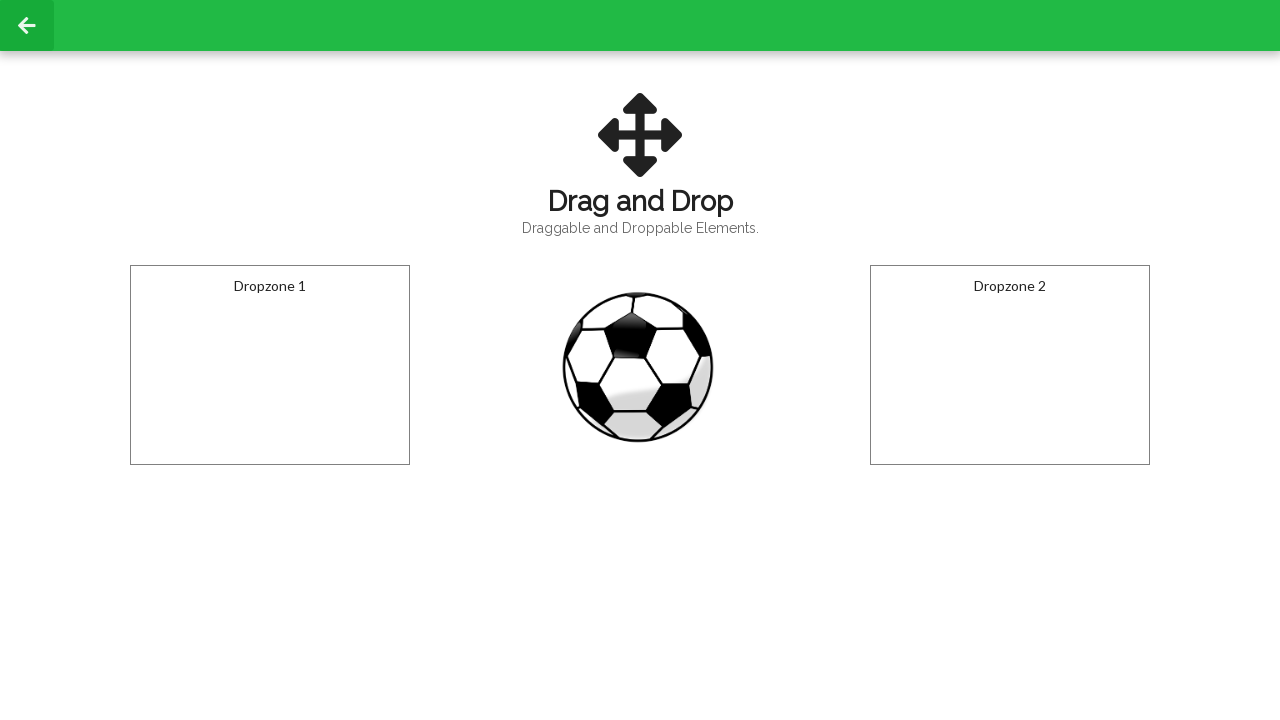

Located the draggable ball element
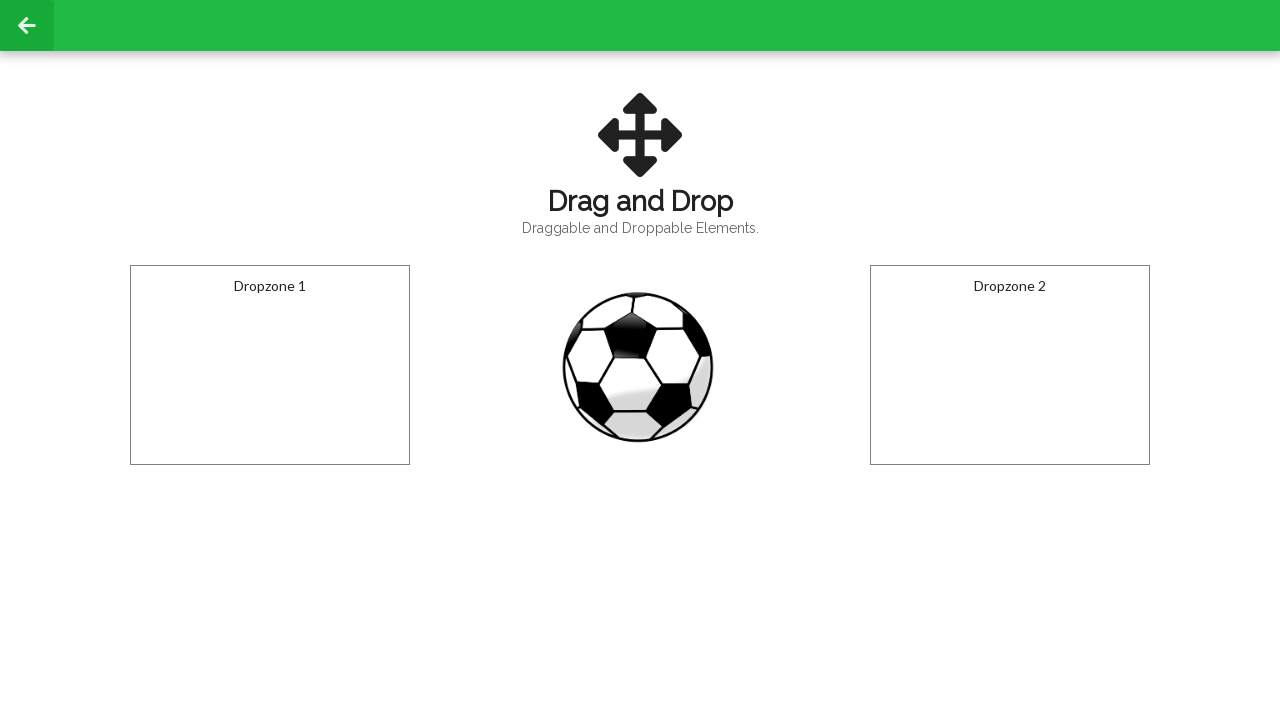

Located the first drop zone
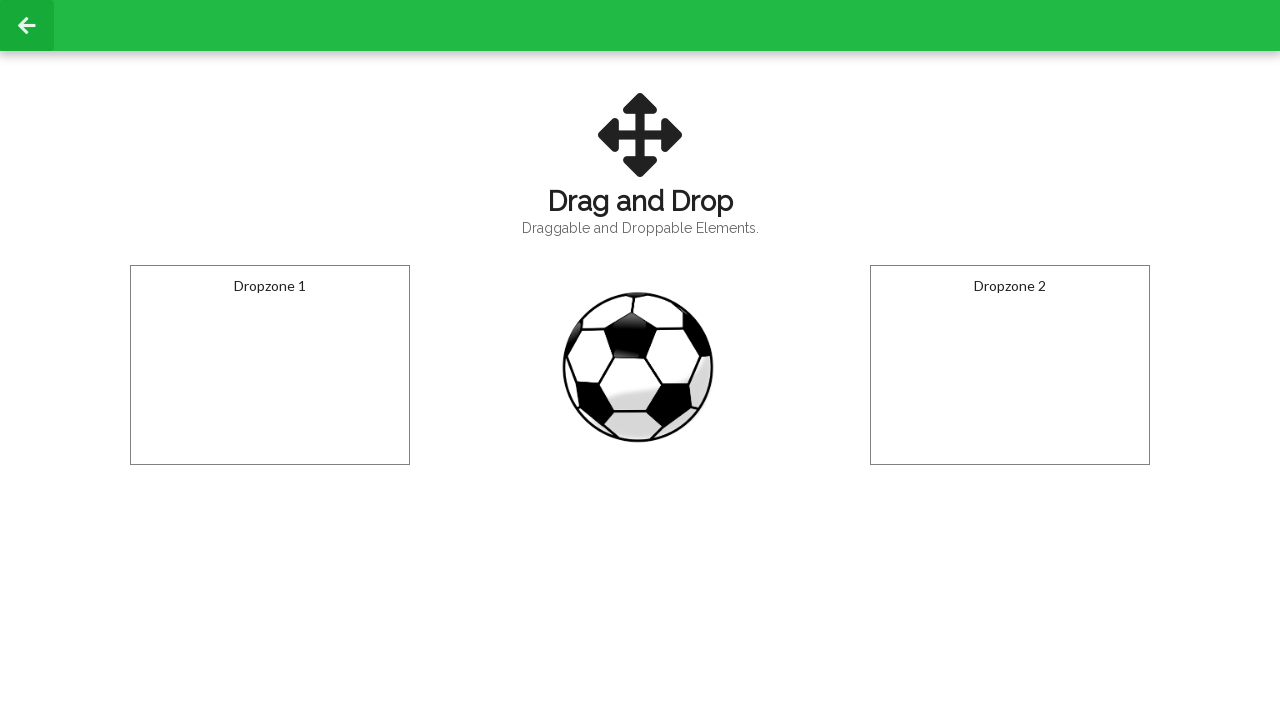

Located the second drop zone
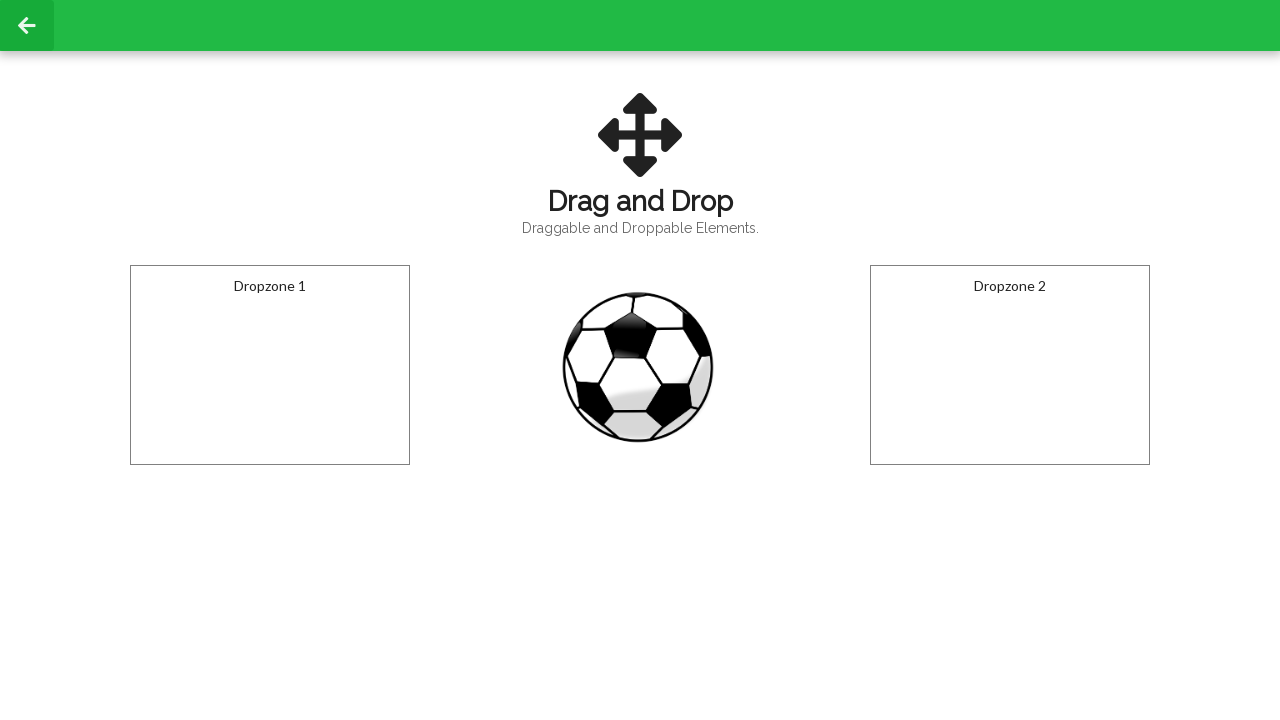

Dragged ball to first drop zone at (270, 365)
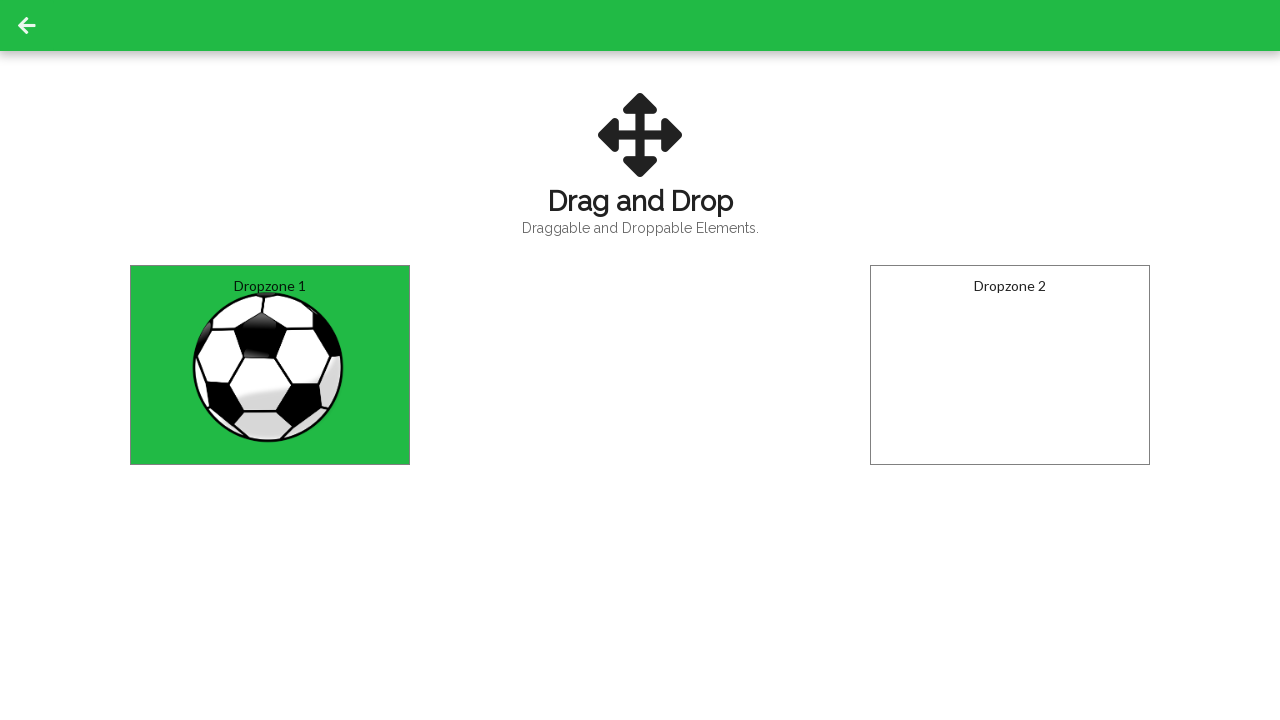

Retrieved background color of first drop zone
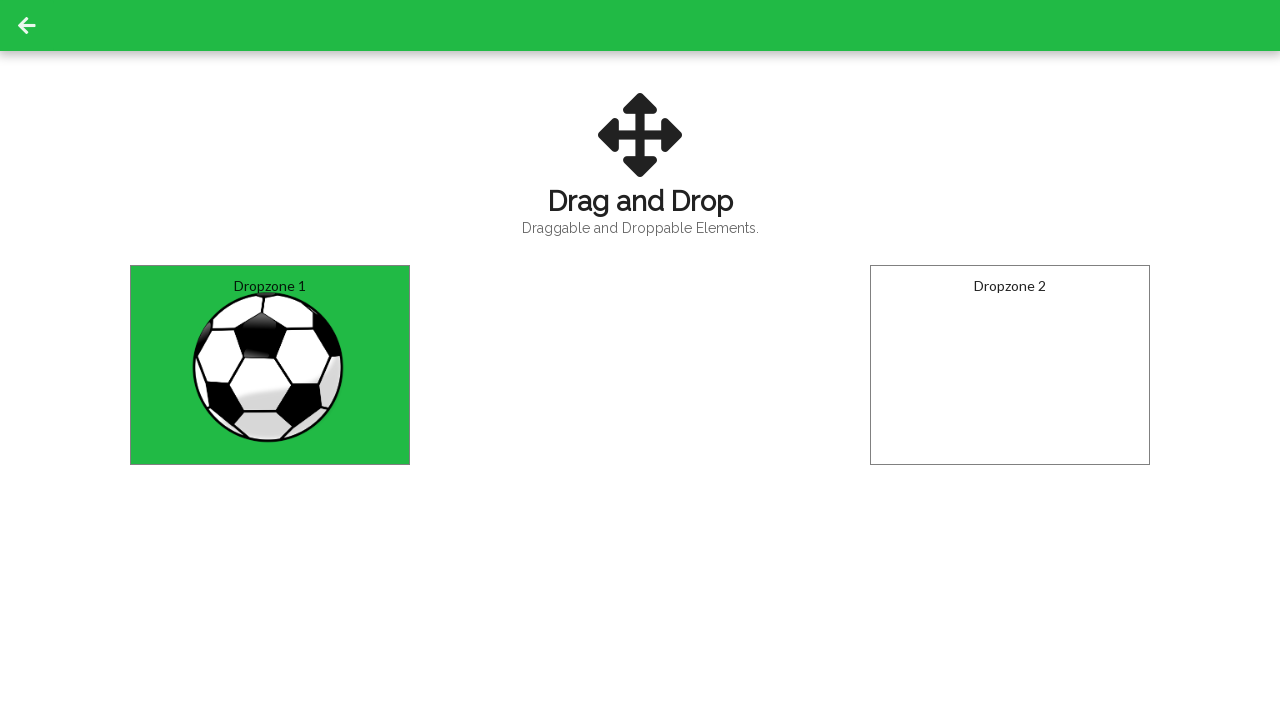

Verified first drop zone color changed to rgb(33, 186, 69)
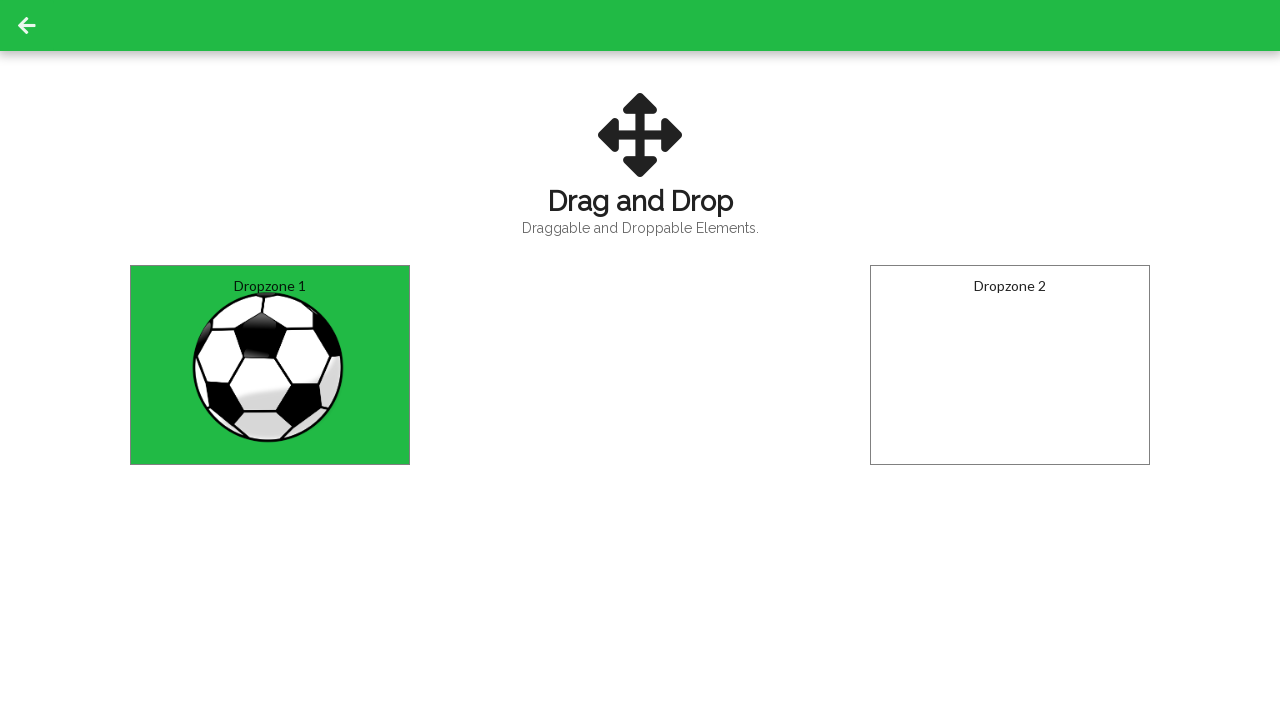

Dragged ball to second drop zone at (1010, 365)
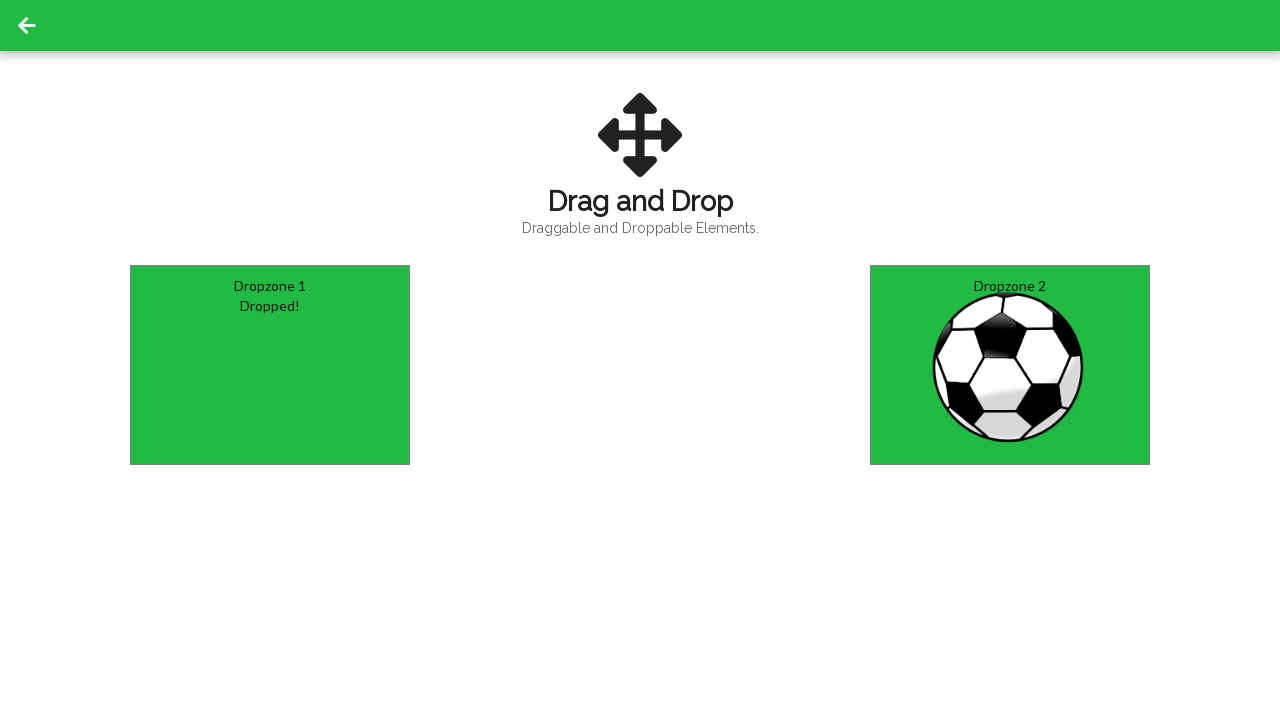

Retrieved background color of second drop zone
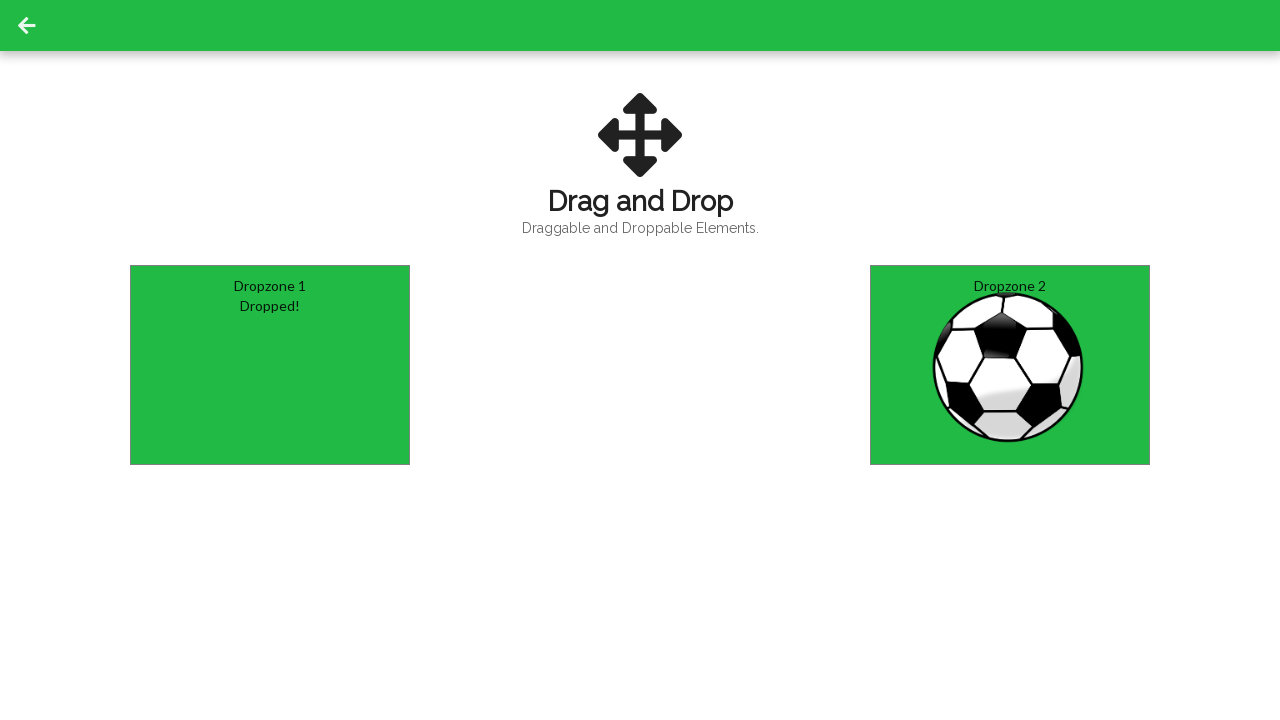

Verified second drop zone color changed to rgb(33, 186, 69)
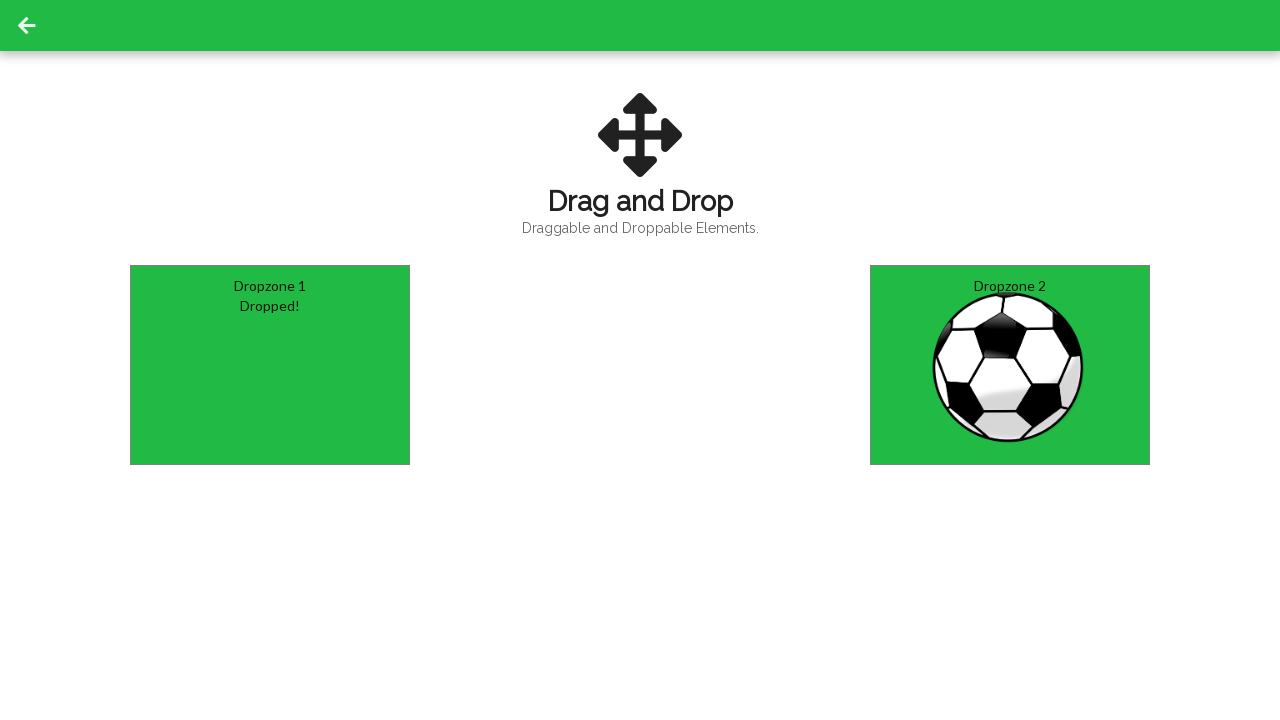

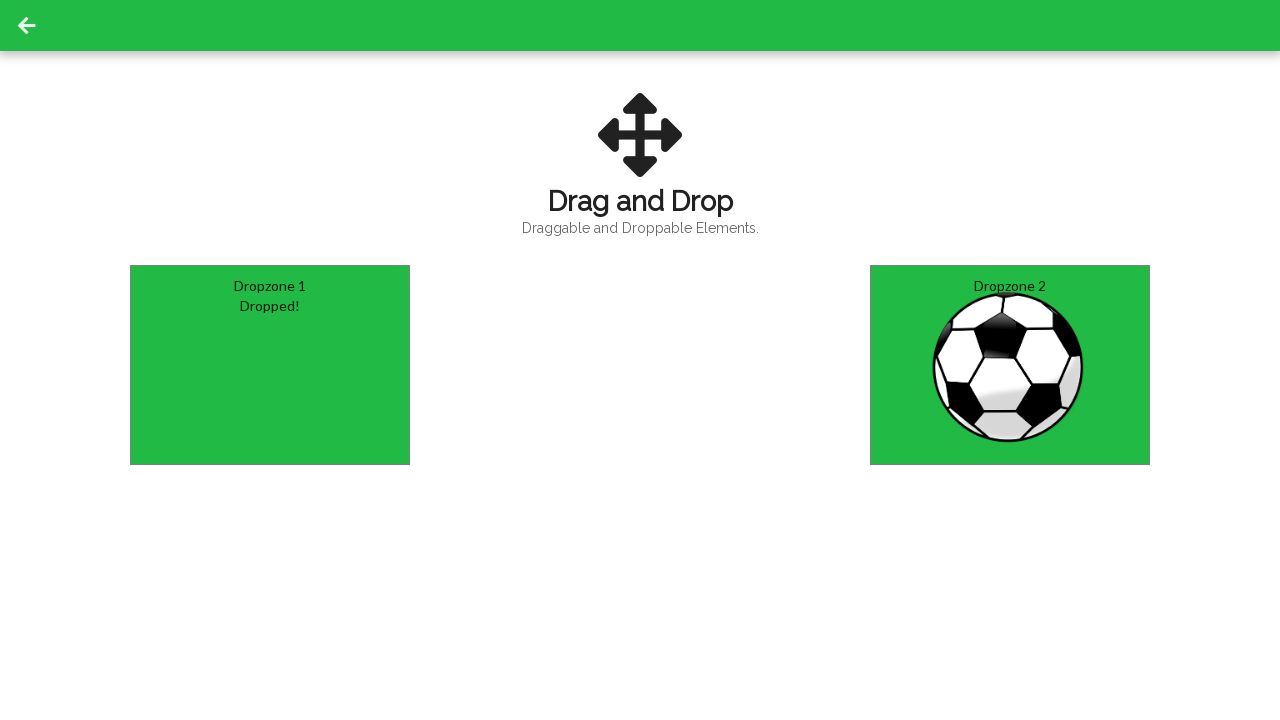